Tests clicking a button with a dynamic ID multiple times on the UI Test Automation Playground site to verify handling of elements with changing IDs

Starting URL: http://uitestingplayground.com/dynamicid

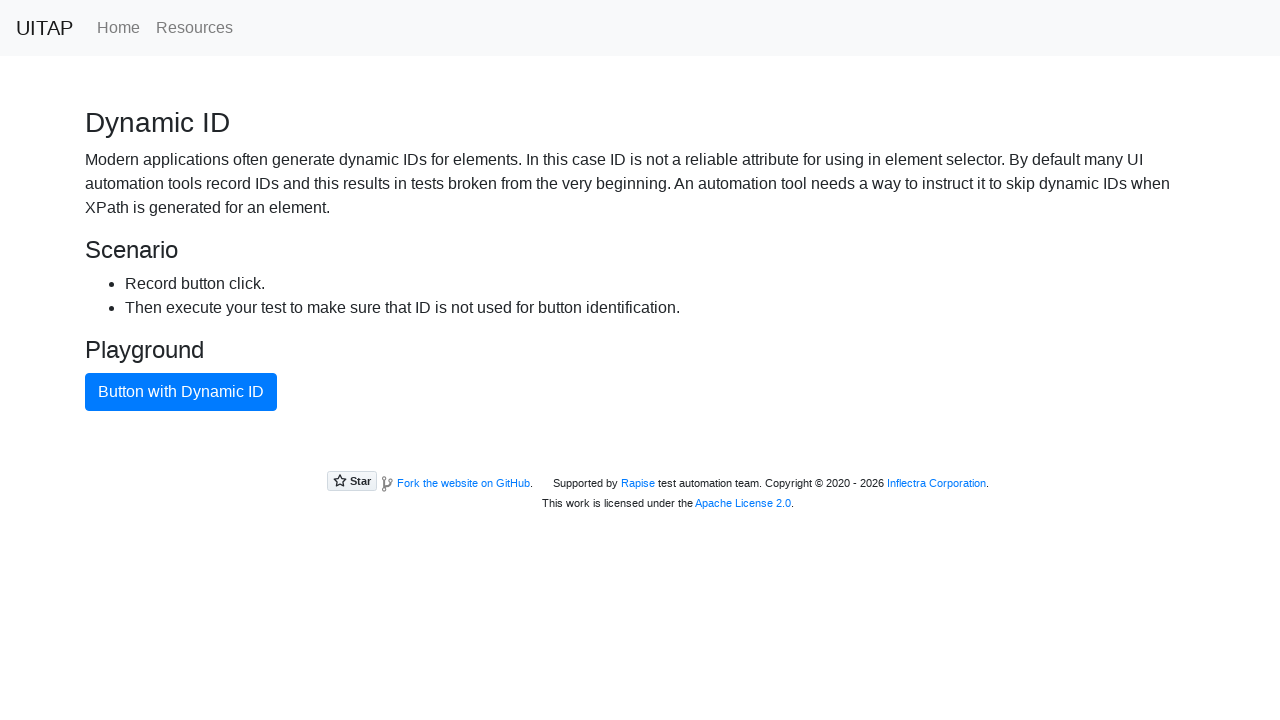

Clicked button with dynamic ID for the first time at (181, 392) on xpath=//button[text()='Button with Dynamic ID']
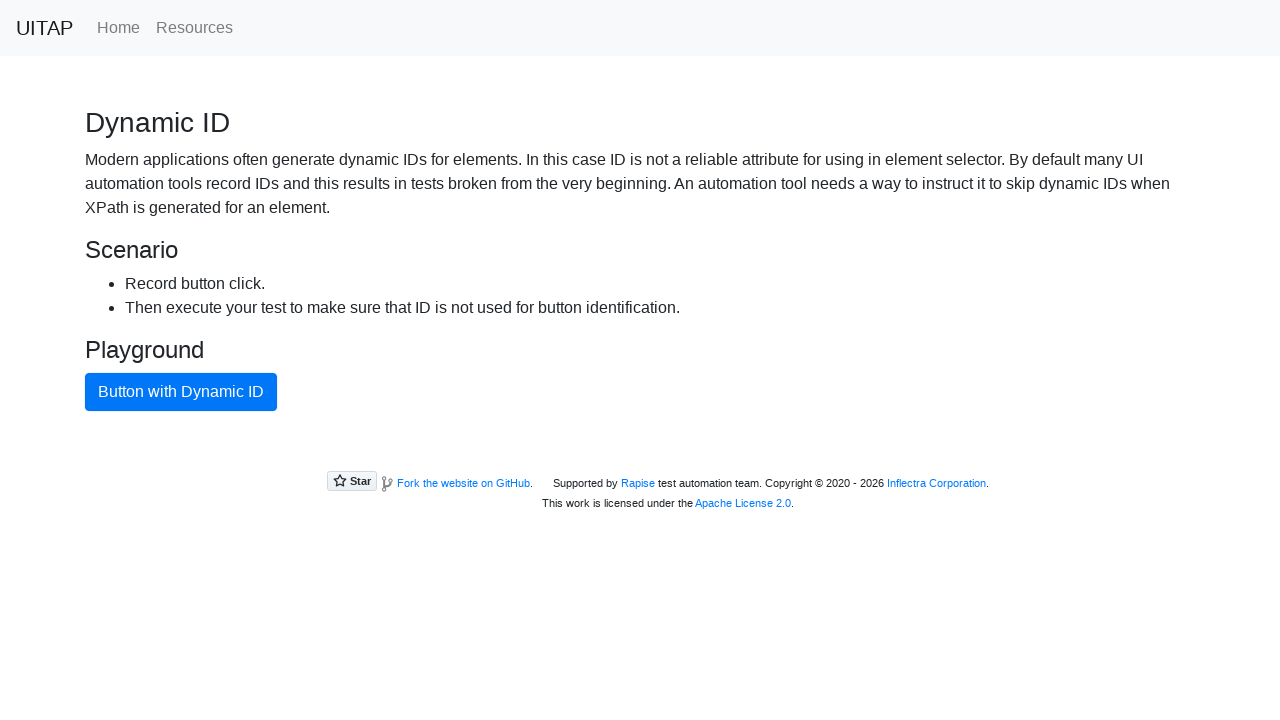

Clicked button with dynamic ID (iteration 1 of 5) at (181, 392) on xpath=//button[text()='Button with Dynamic ID']
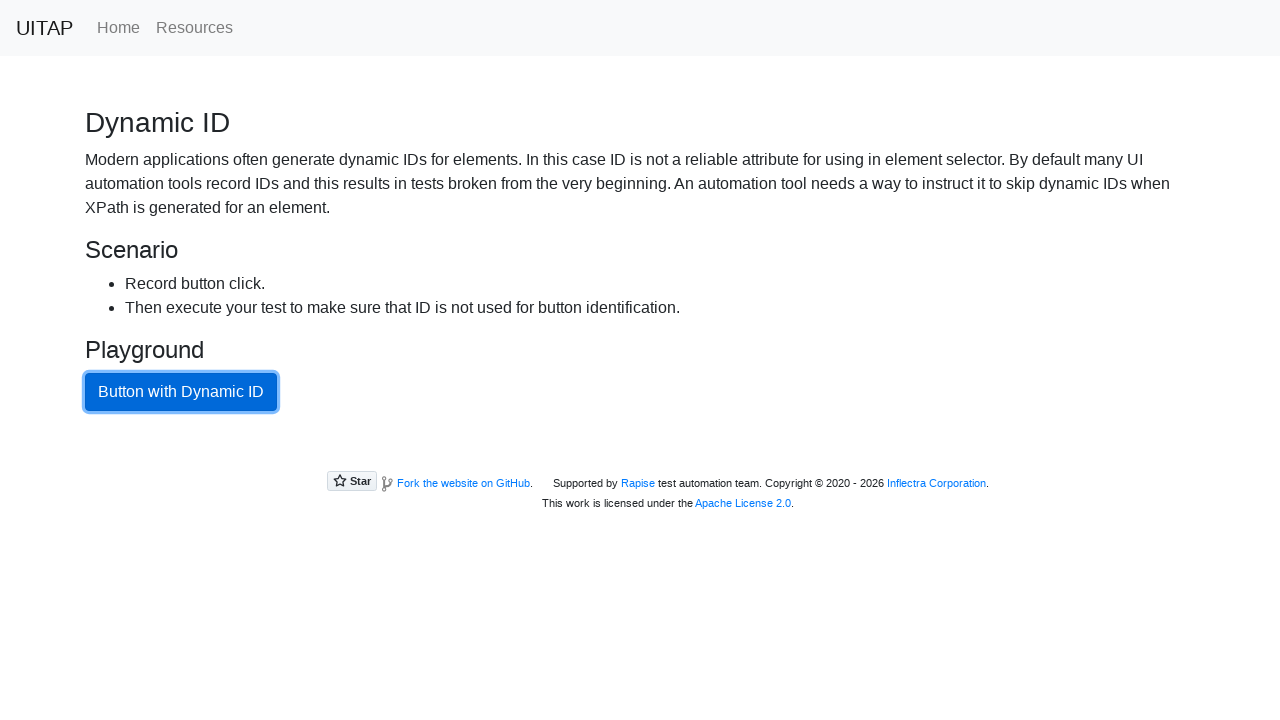

Waited 2 seconds for UI updates
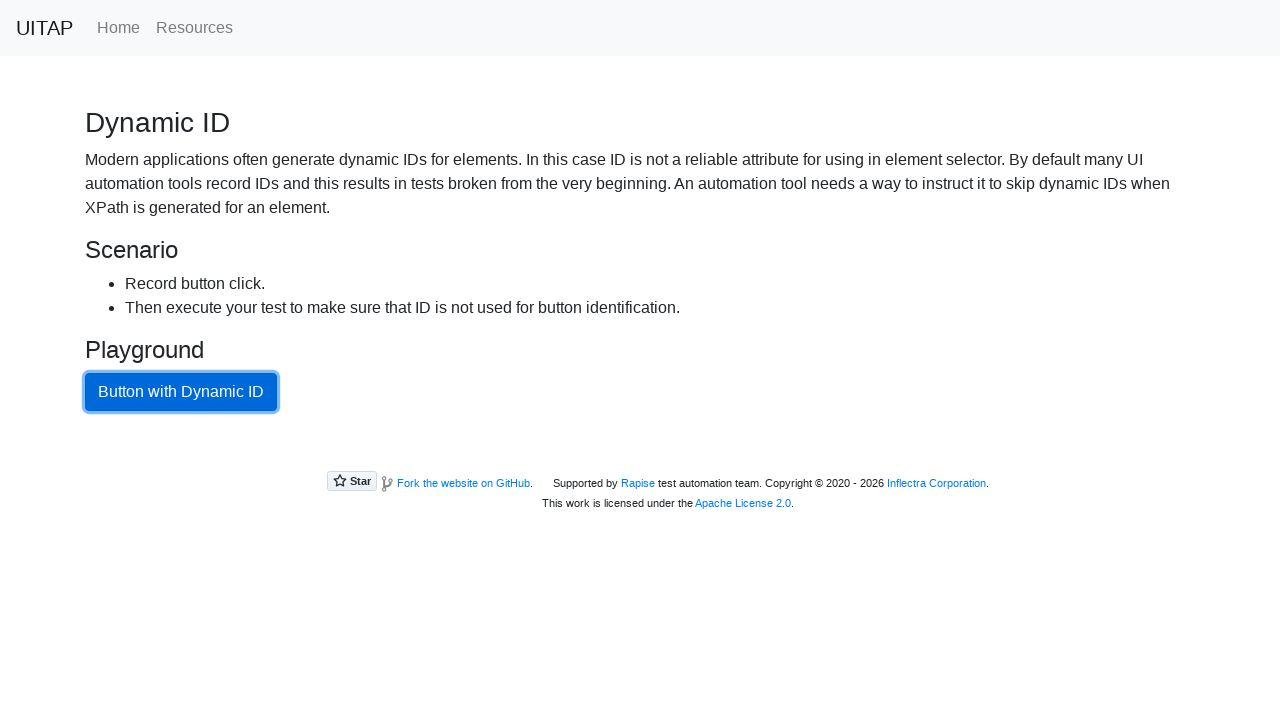

Clicked button with dynamic ID (iteration 2 of 5) at (181, 392) on xpath=//button[text()='Button with Dynamic ID']
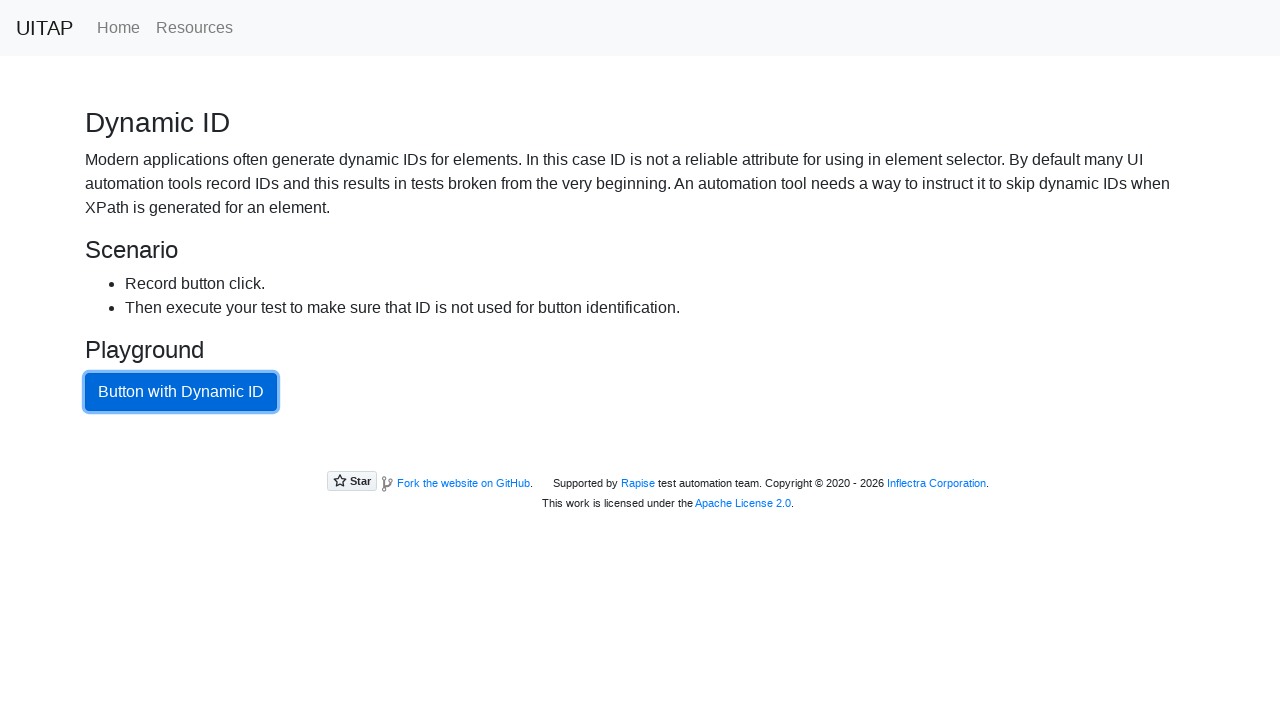

Waited 2 seconds for UI updates
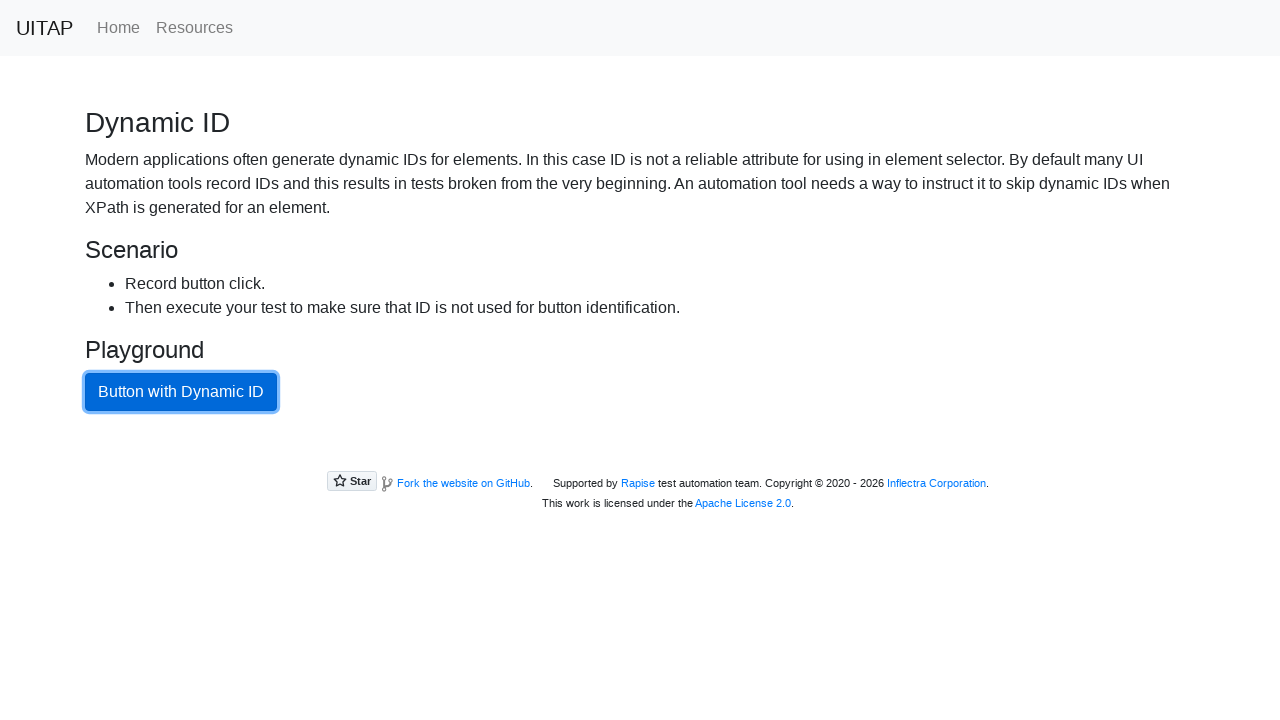

Clicked button with dynamic ID (iteration 3 of 5) at (181, 392) on xpath=//button[text()='Button with Dynamic ID']
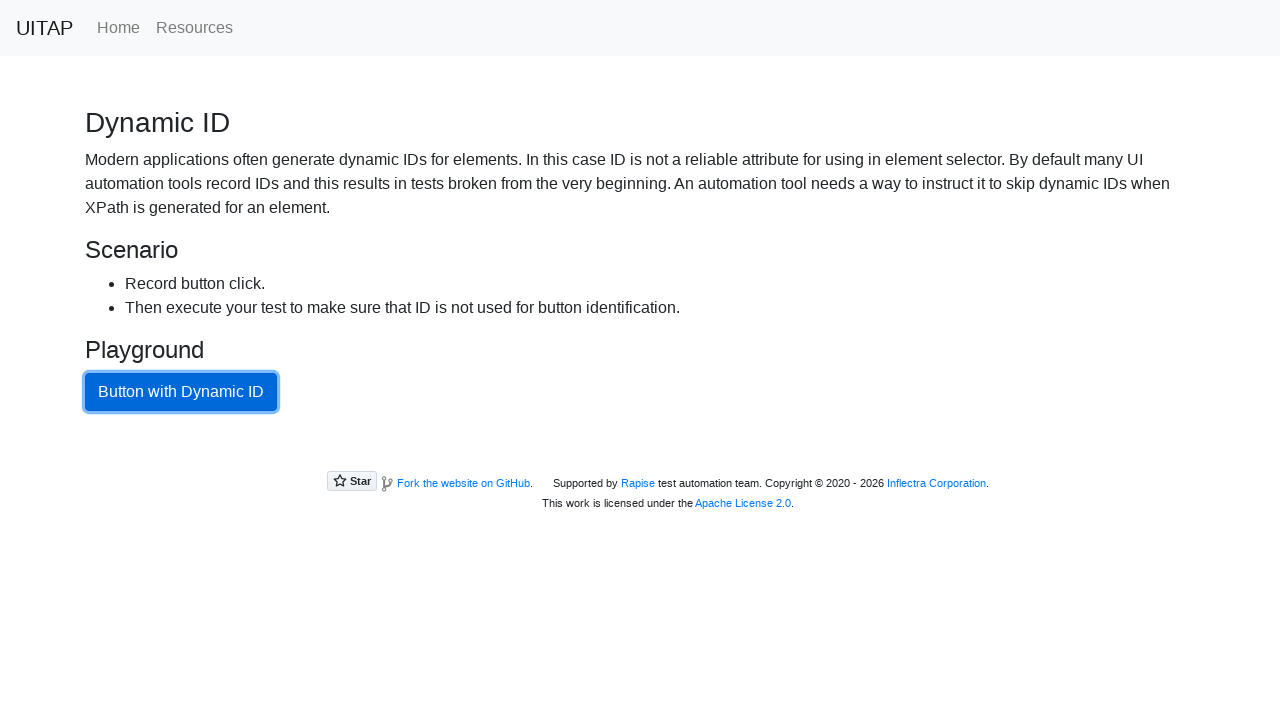

Waited 2 seconds for UI updates
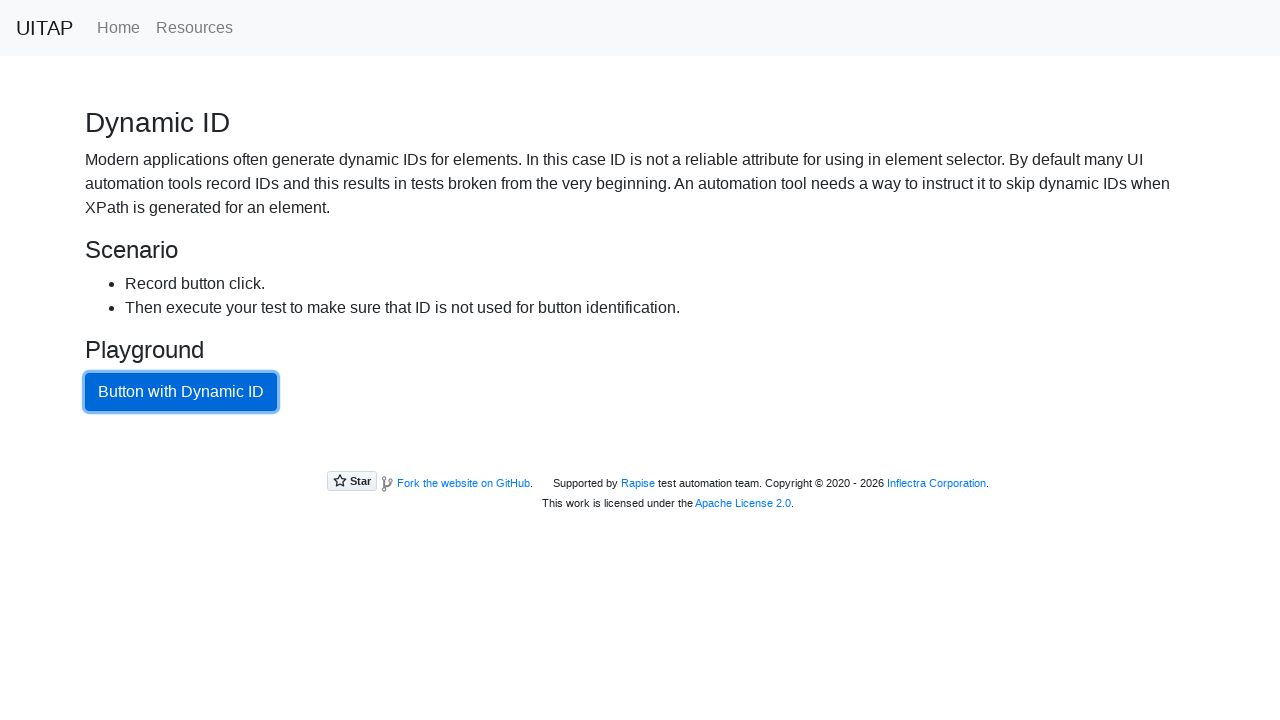

Clicked button with dynamic ID (iteration 4 of 5) at (181, 392) on xpath=//button[text()='Button with Dynamic ID']
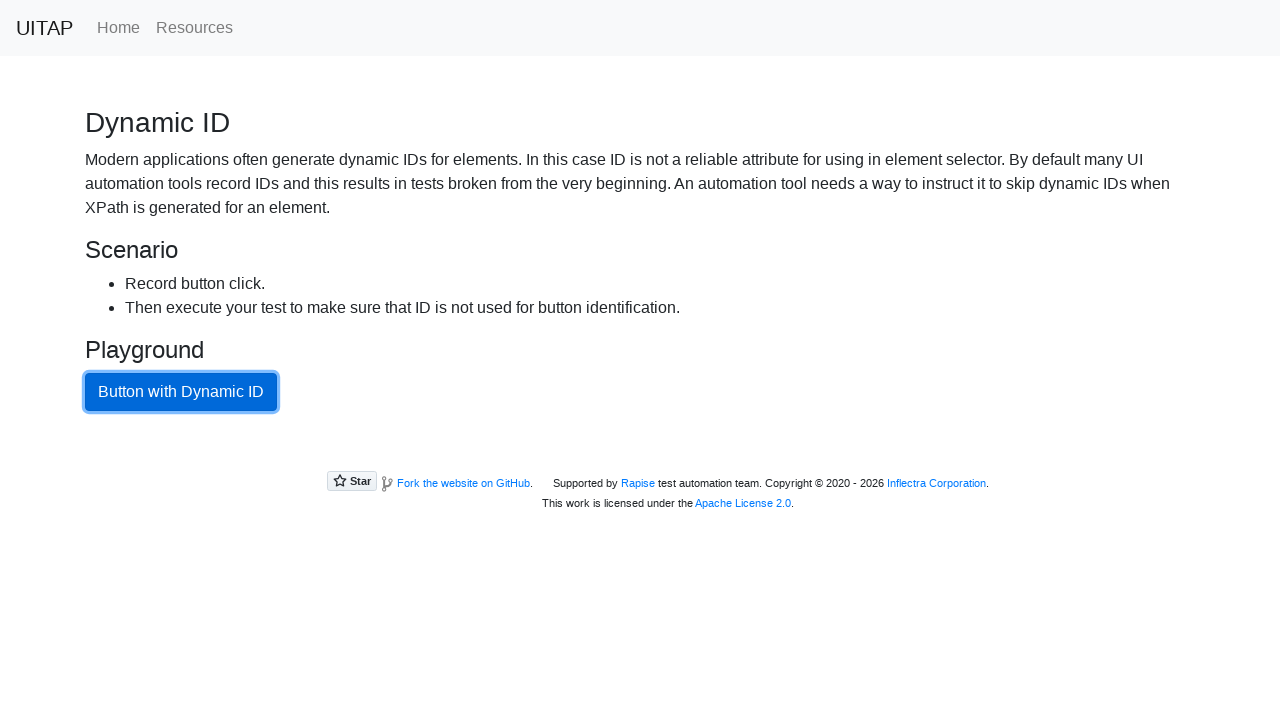

Waited 2 seconds for UI updates
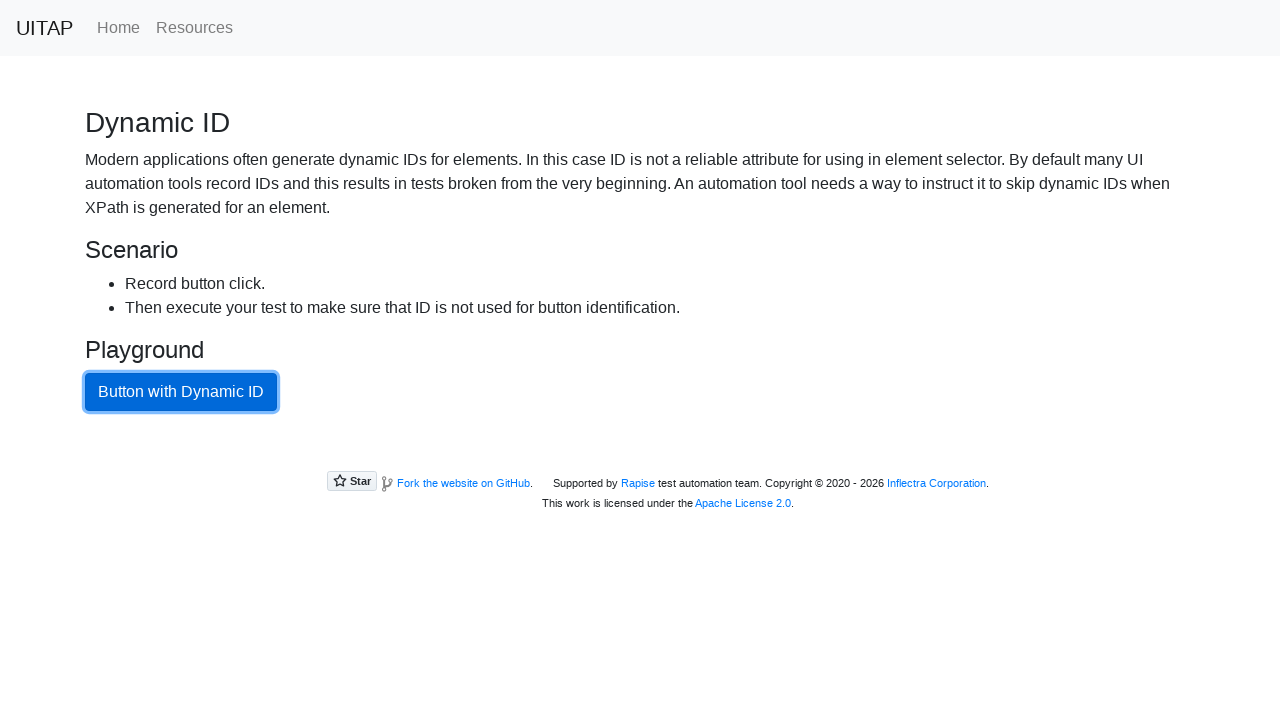

Clicked button with dynamic ID (iteration 5 of 5) at (181, 392) on xpath=//button[text()='Button with Dynamic ID']
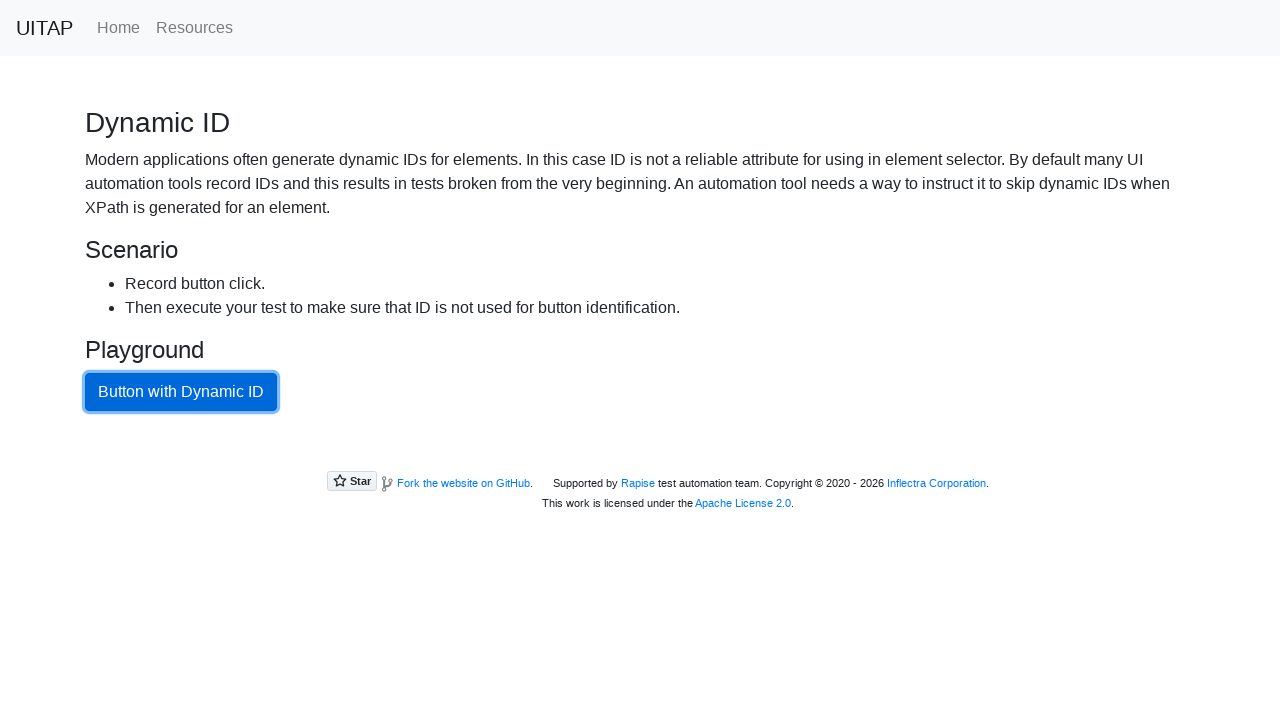

Waited 2 seconds for UI updates
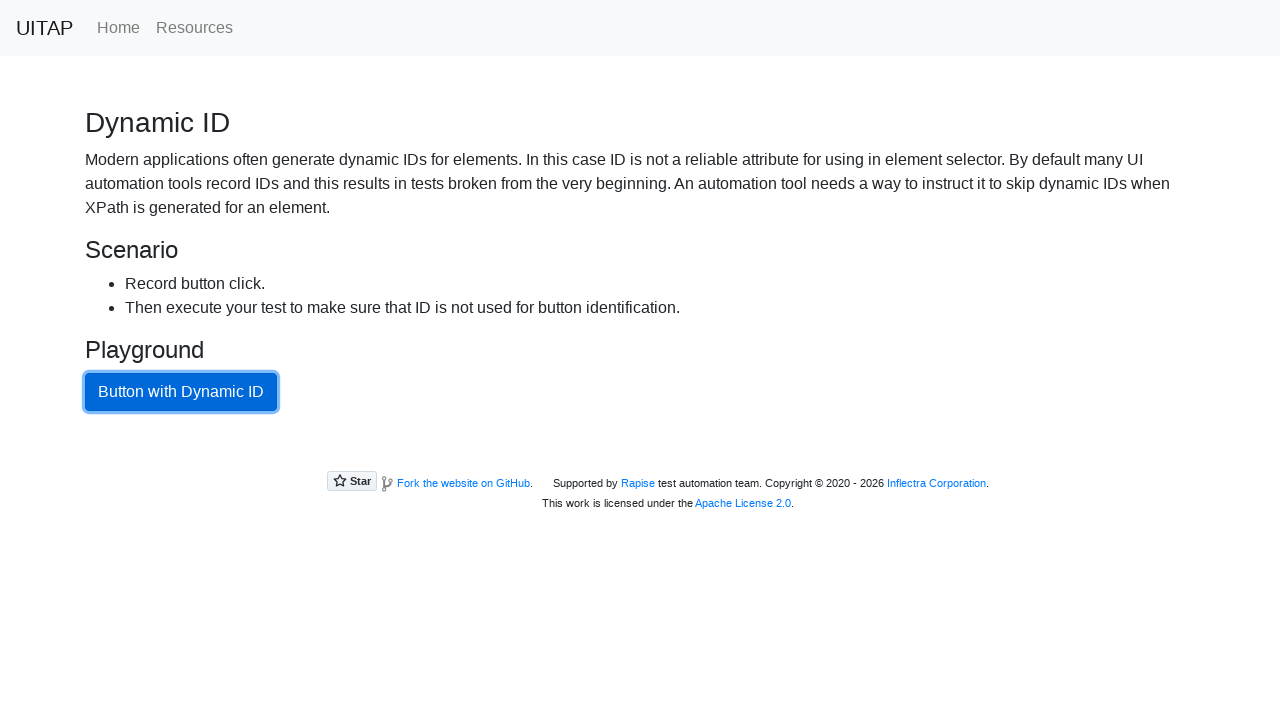

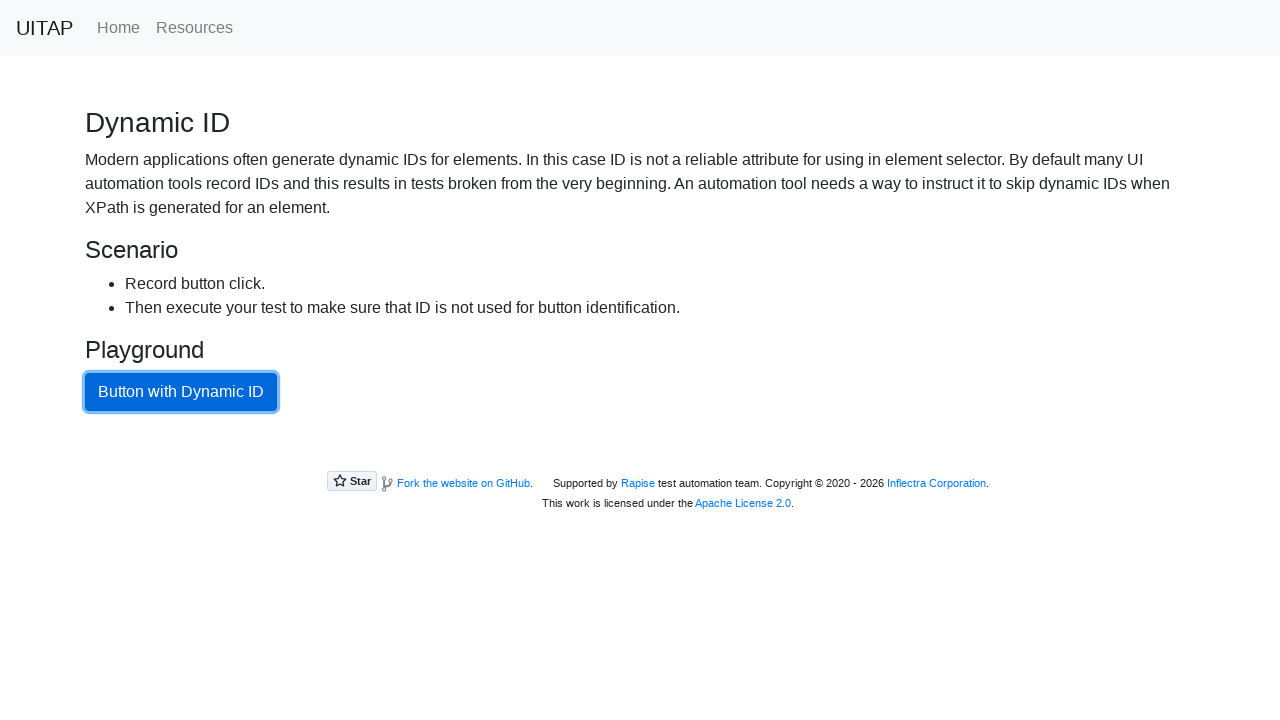